Tests filling a contact form on the Qxf2 Selenium tutorial page by entering name, email, and phone number in their respective fields.

Starting URL: http://qxf2.com/selenium-tutorial-main

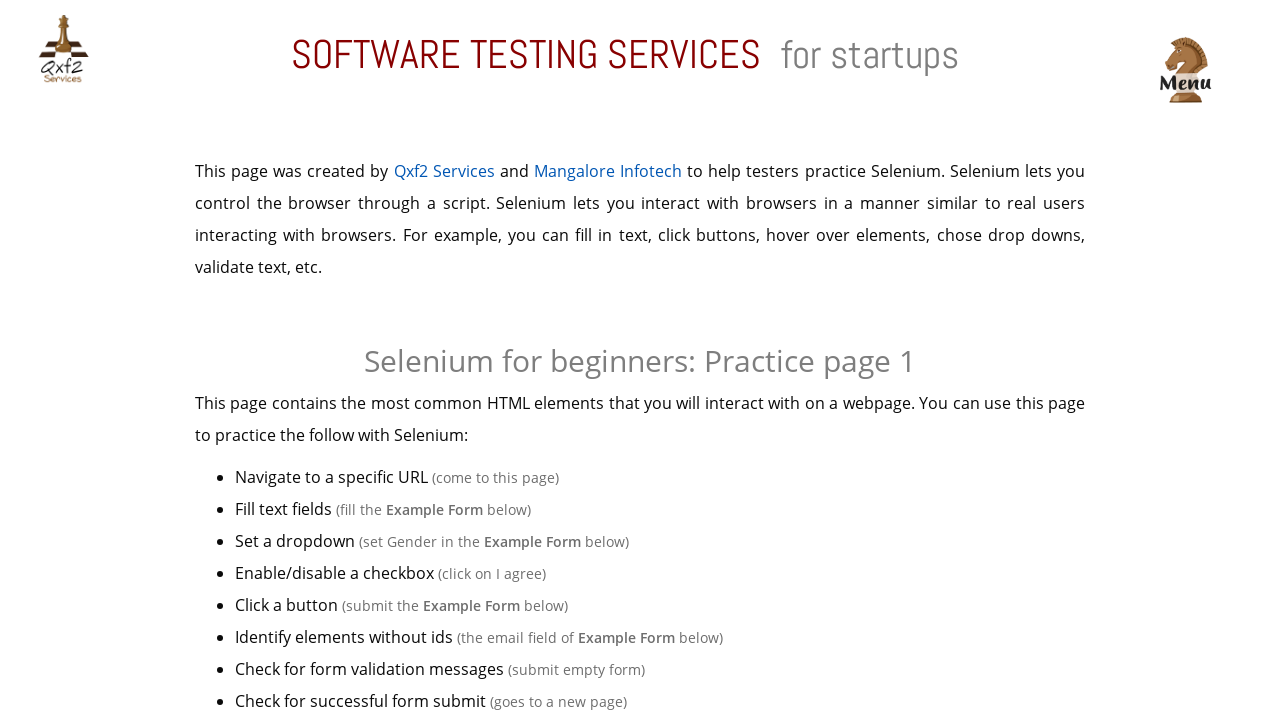

Filled name field with 'Marcus Chen' on input#name
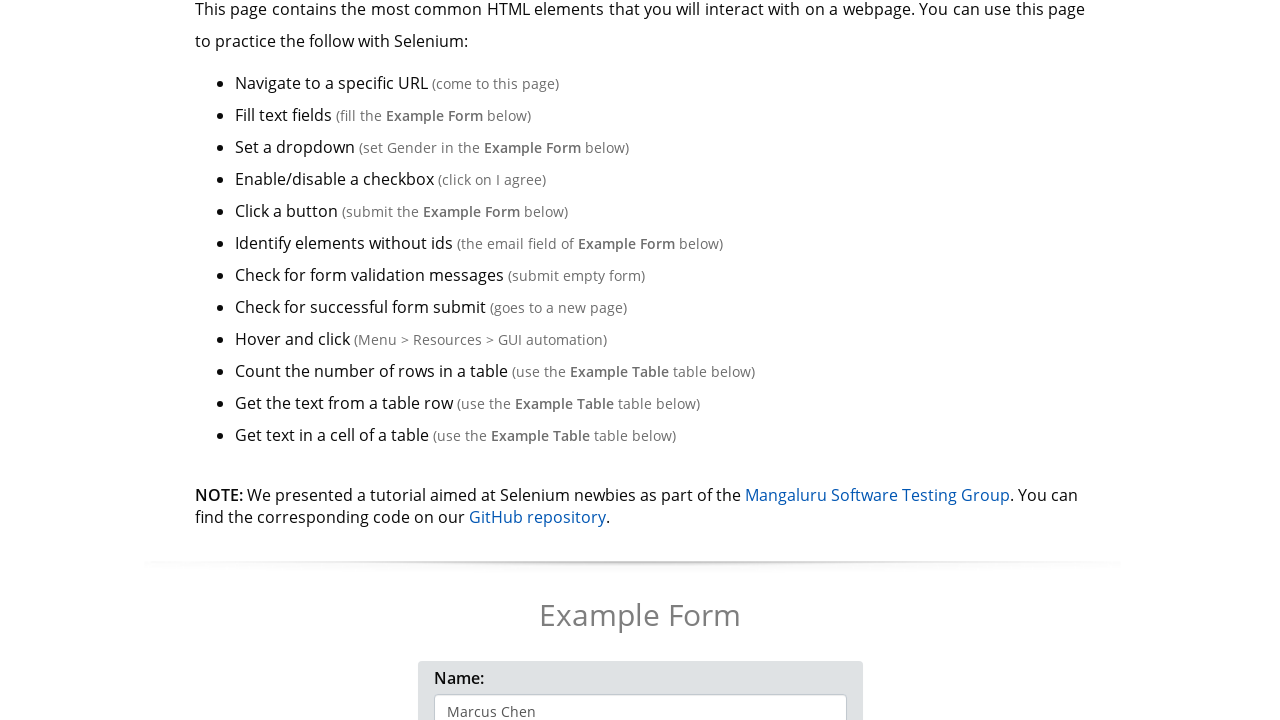

Filled email field with 'marcus.chen@testmail.com' on input[name='email']
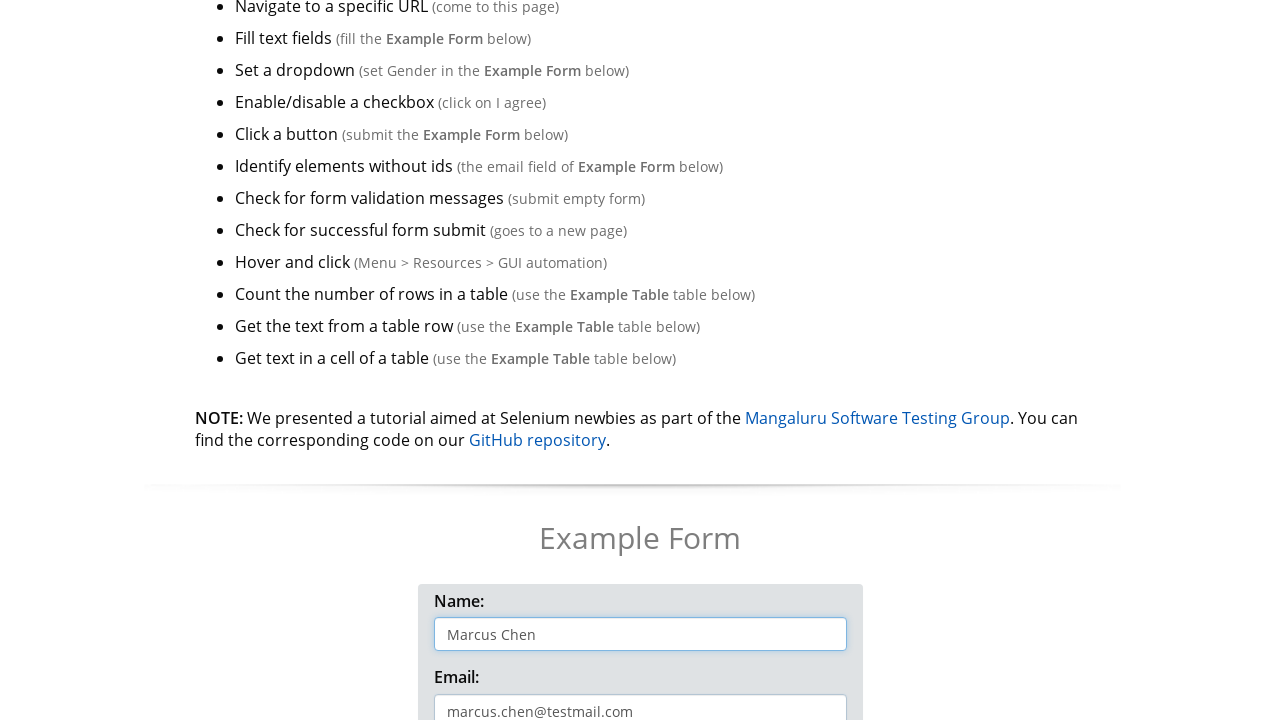

Filled phone number field with '5551234567' on input#phone
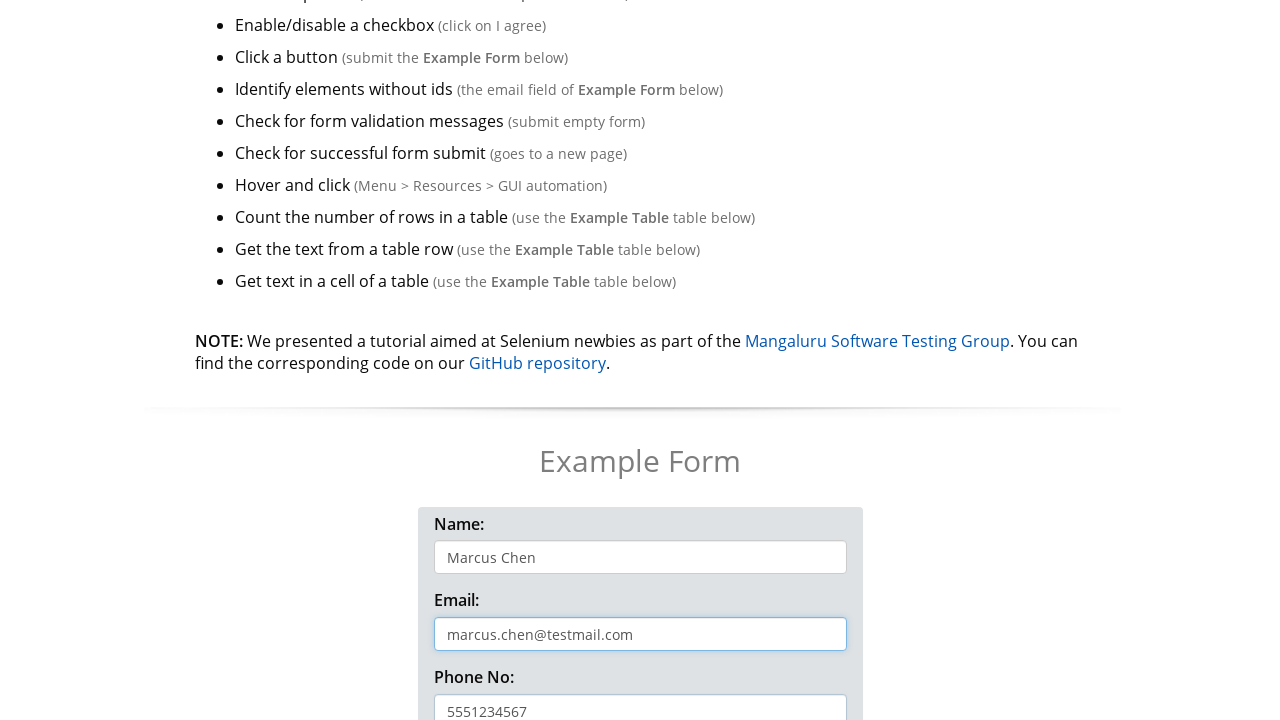

Waited 1 second to view the completed contact form
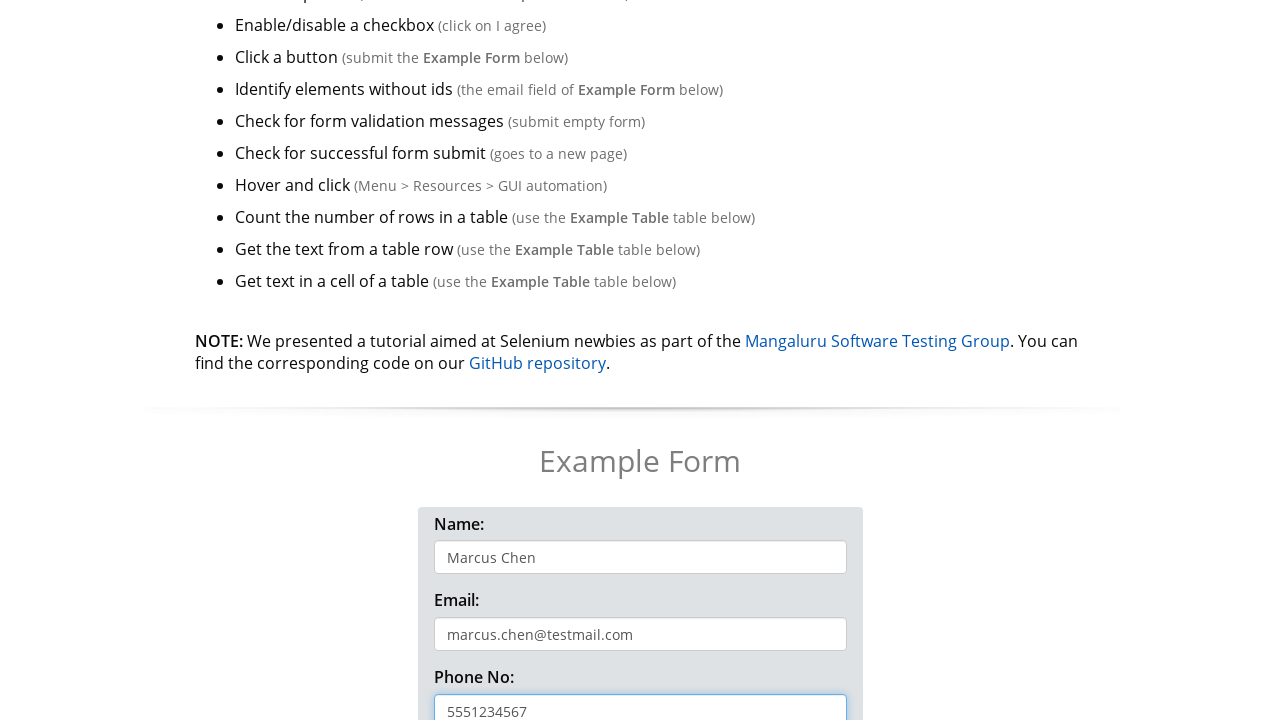

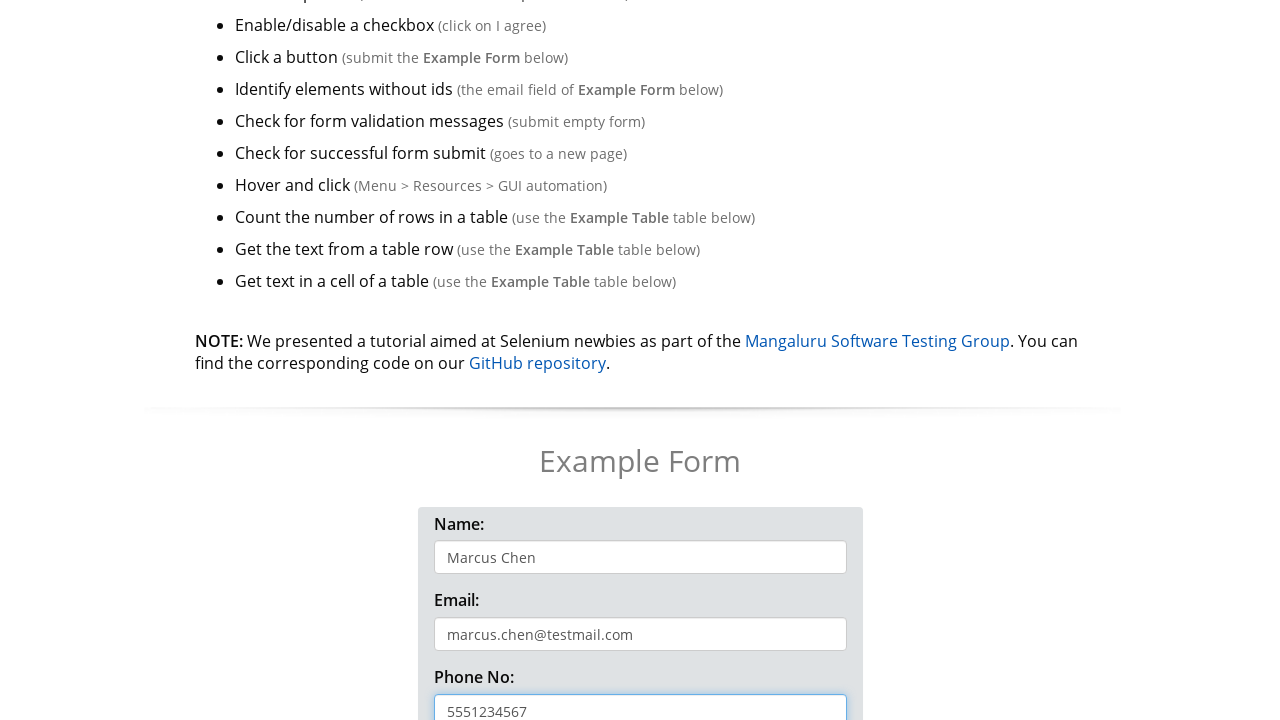